Tests form validation by not selecting a gender option and verifying the form is not submitted

Starting URL: https://demoqa.com/automation-practice-form

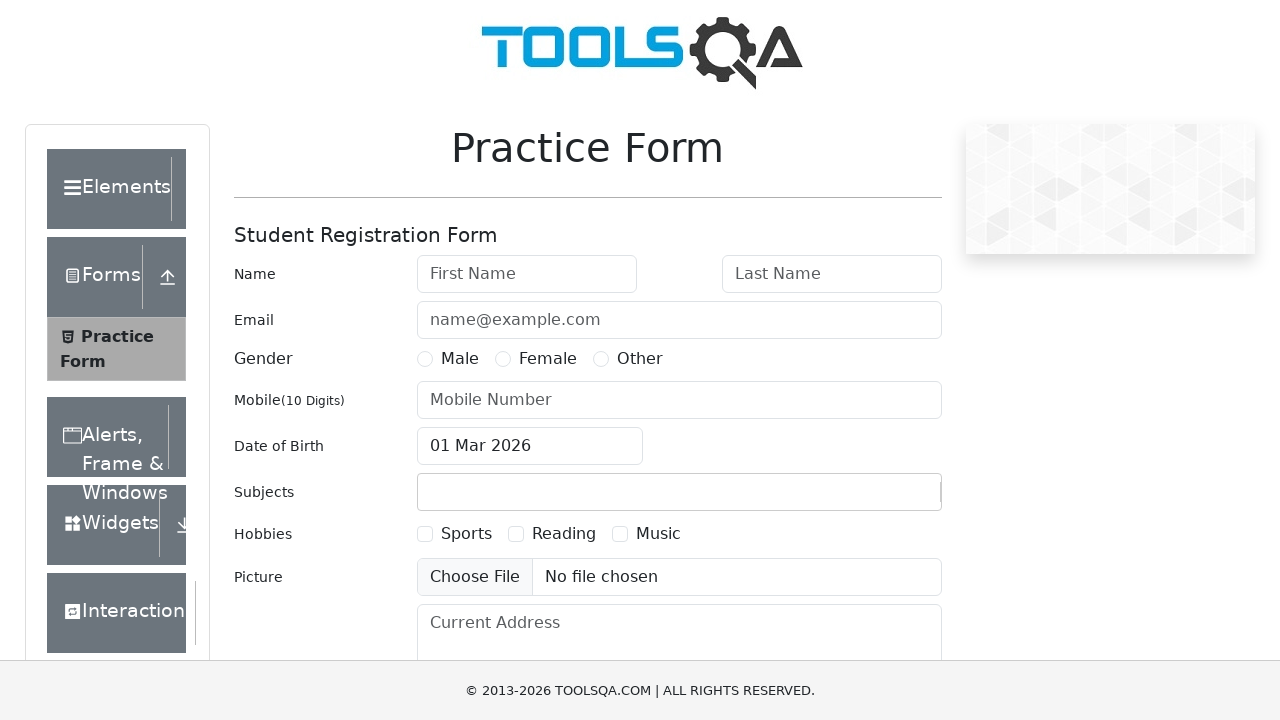

Filled first name field with 'John' on #firstName
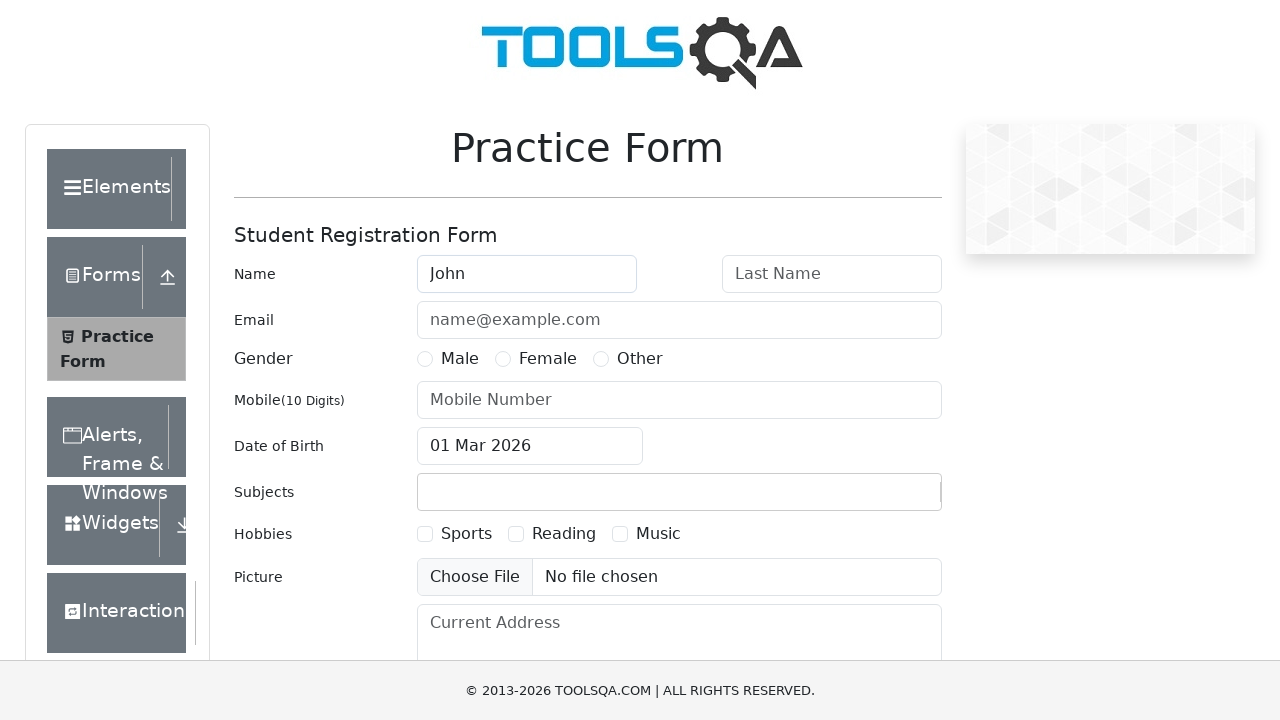

Filled last name field with 'Doe' on #lastName
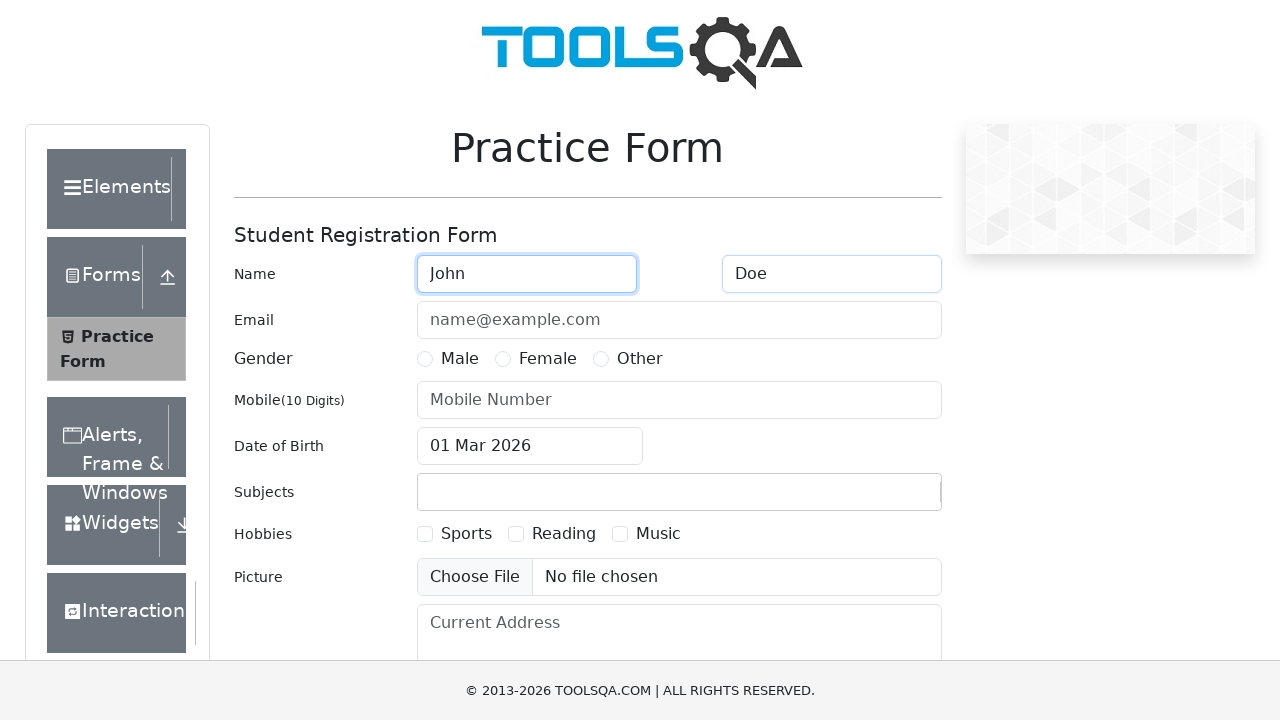

Filled email field with 'john.doe@example.com' on #userEmail
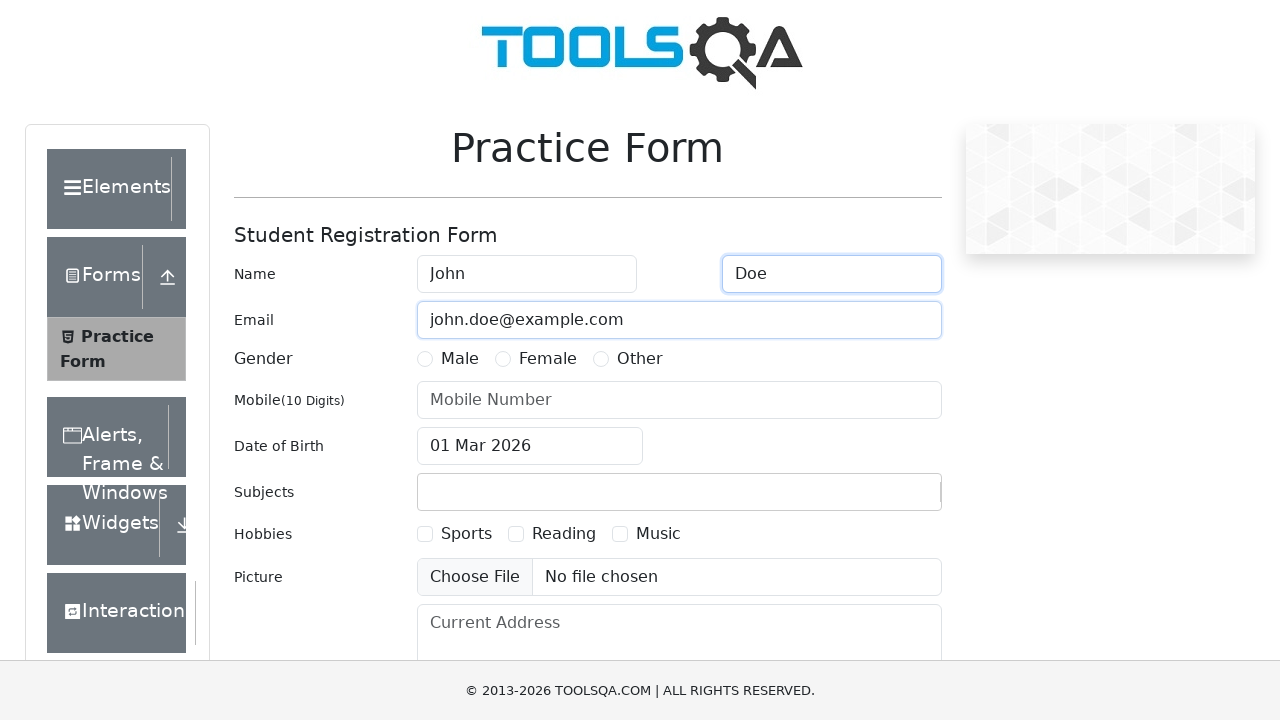

Filled phone number field with '1234567890' on #userNumber
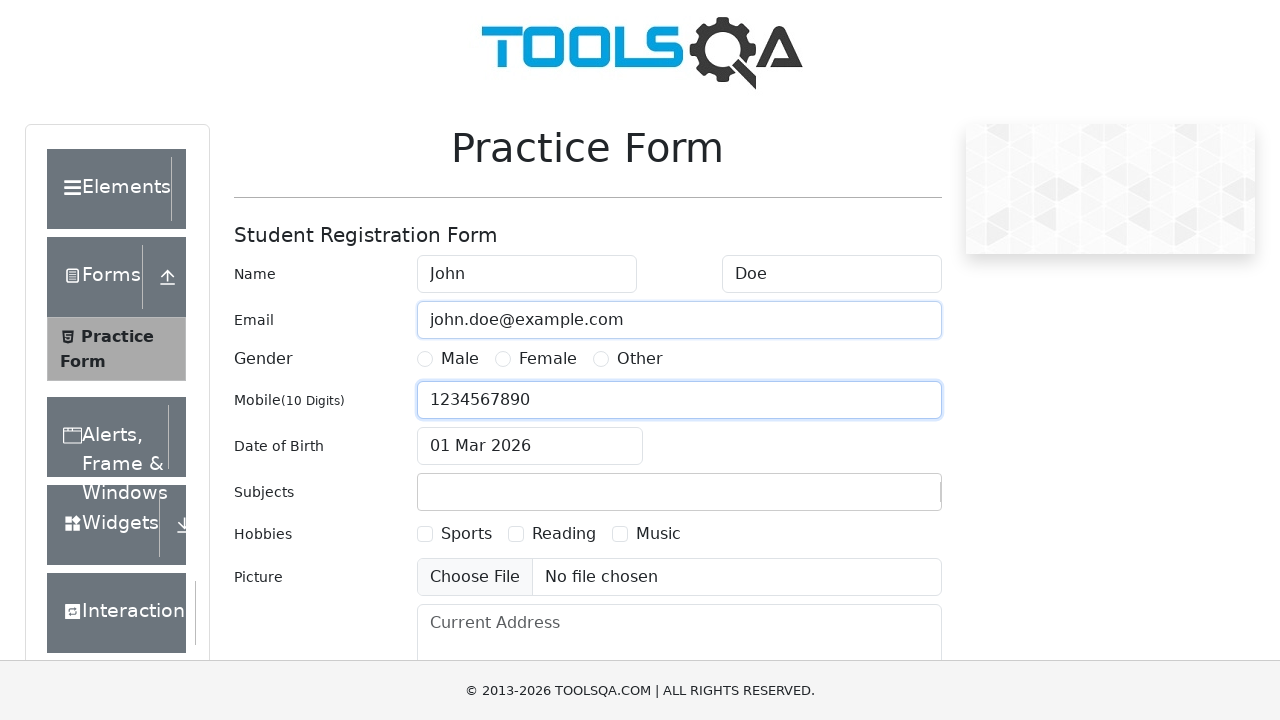

Filled address field with 'Vysokoskolska 253, Kosice 040 01' on #currentAddress
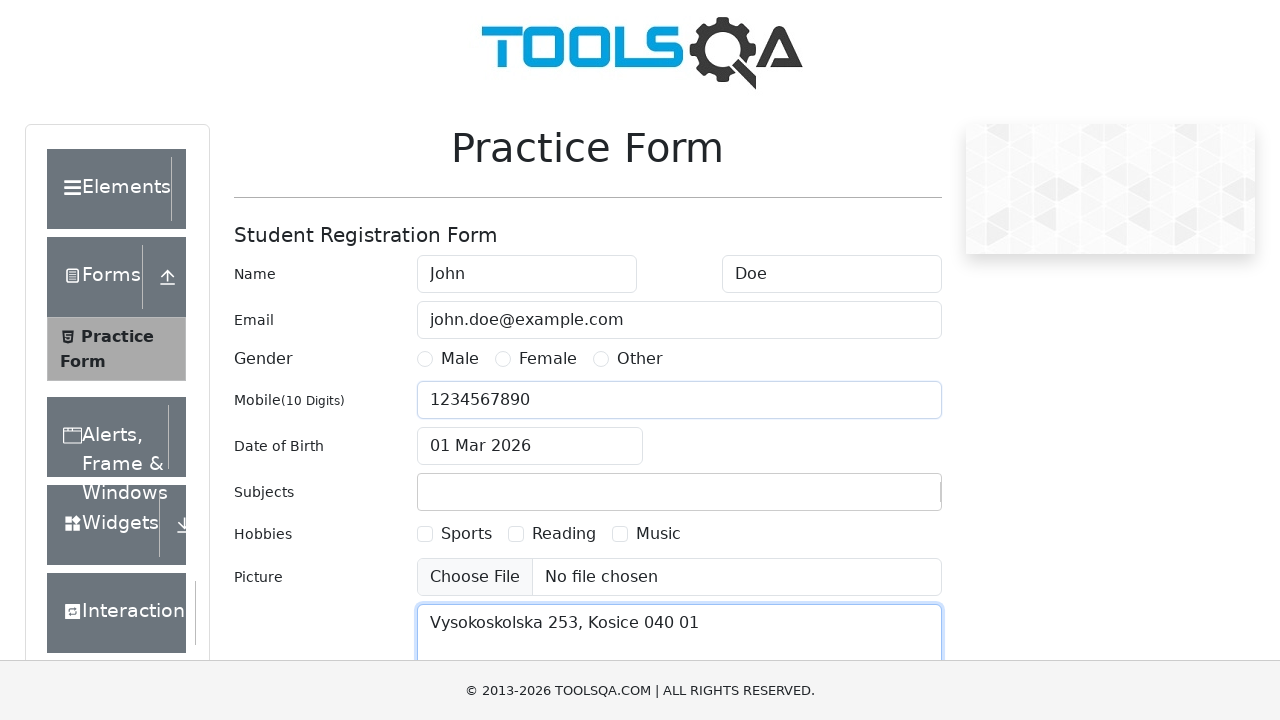

Clicked Sports hobby checkbox at (466, 534) on xpath=//label[contains(text(),'Sports')]
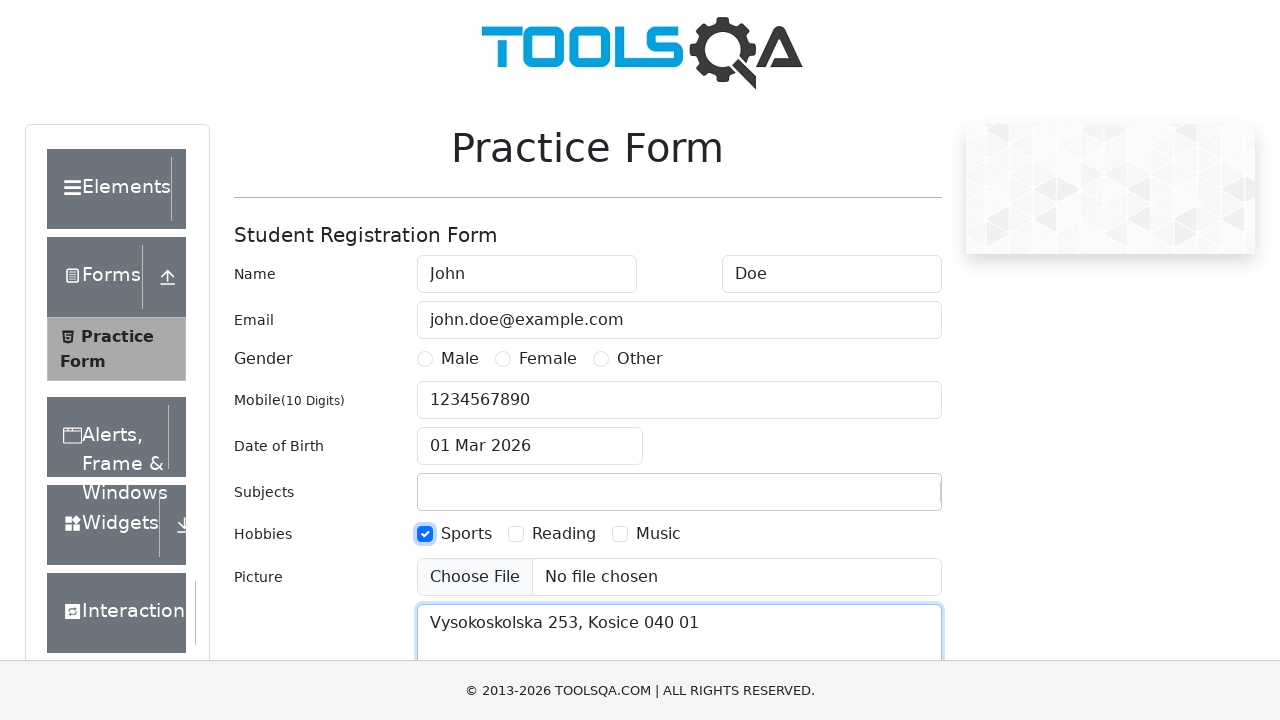

Pressed Enter on submit button on #submit
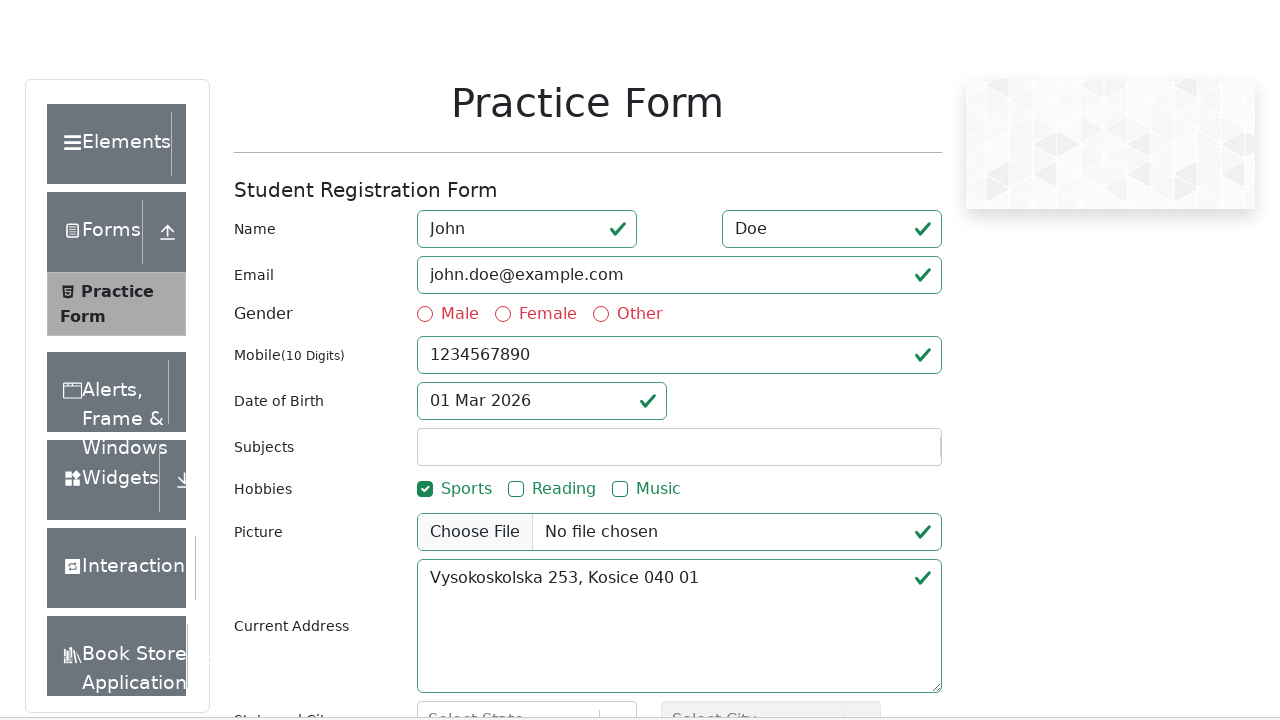

Waited 500ms for any modal to appear
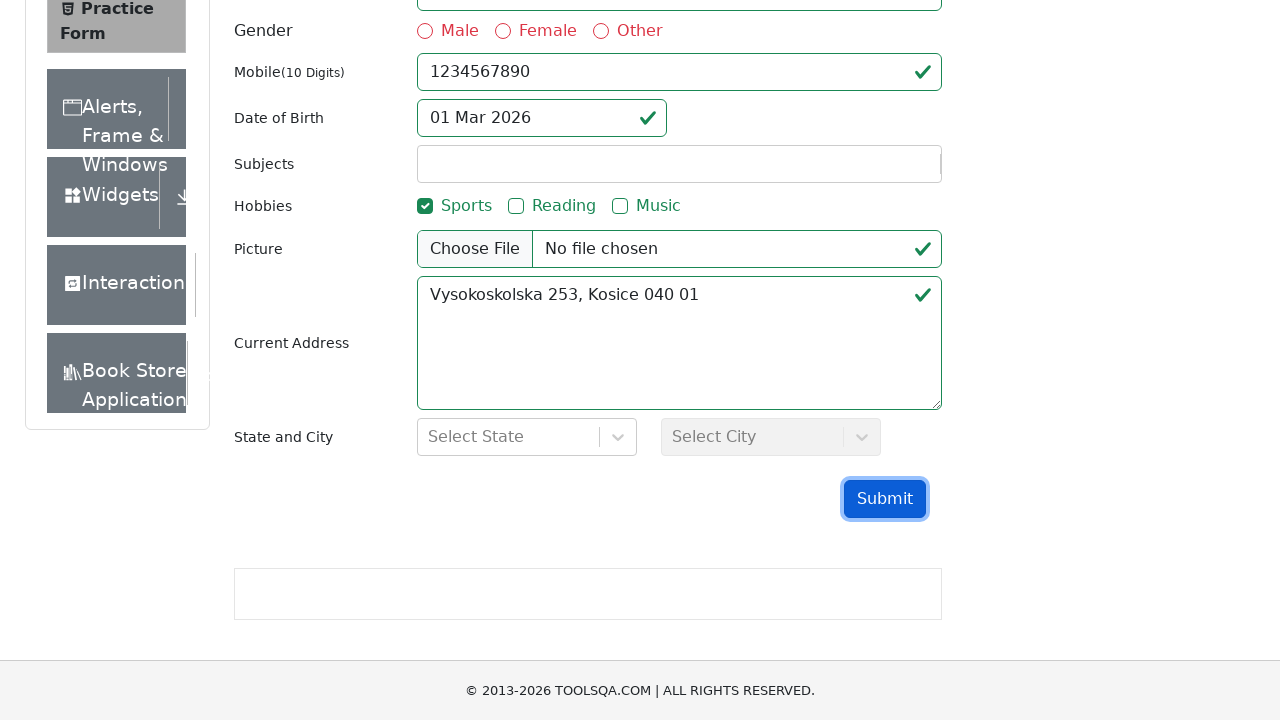

Verified that no success modal appeared - form validation prevented submission due to missing gender selection
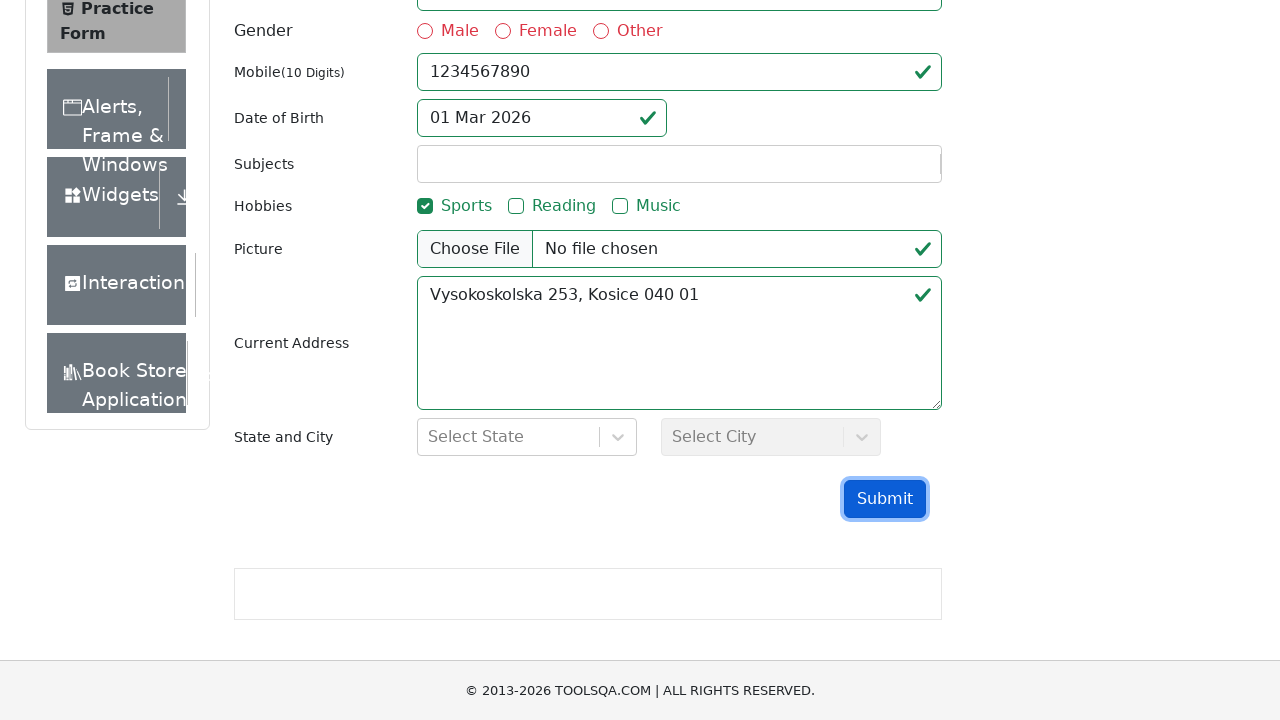

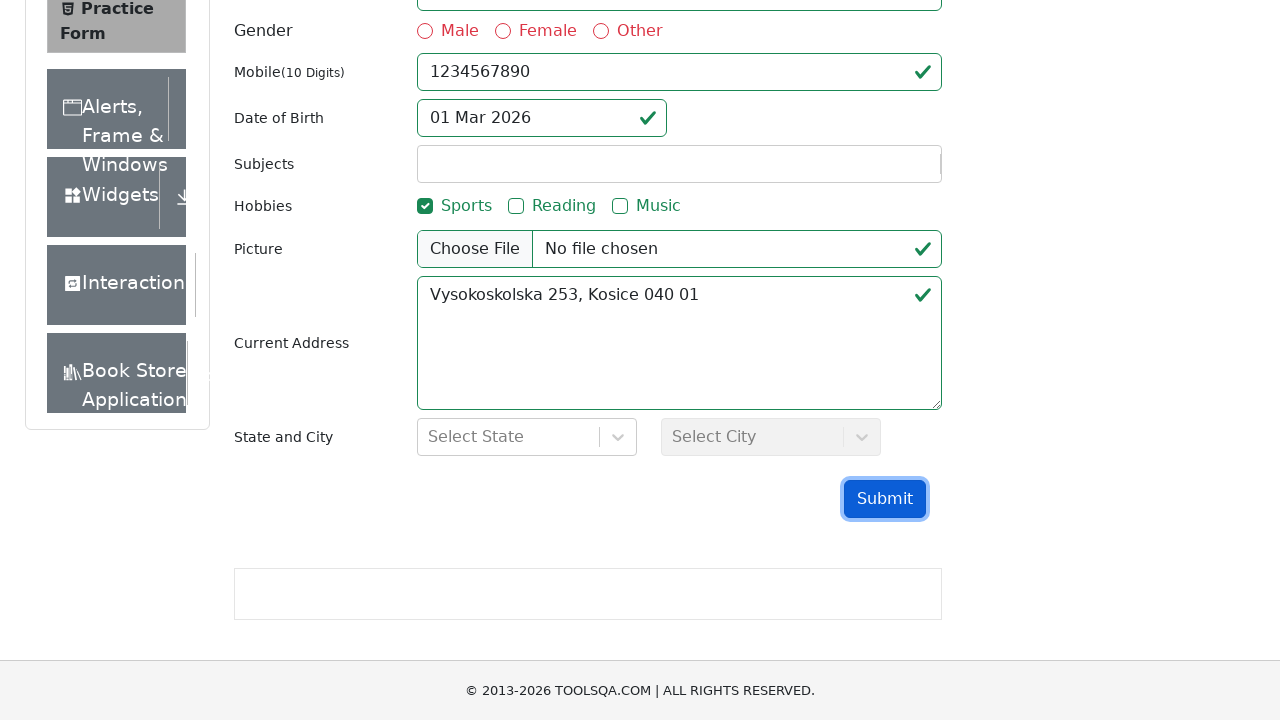